Tests interaction with a dynamically appearing button that becomes visible after a delay, with retry logic if the element is not immediately found

Starting URL: https://demoqa.com/dynamic-properties

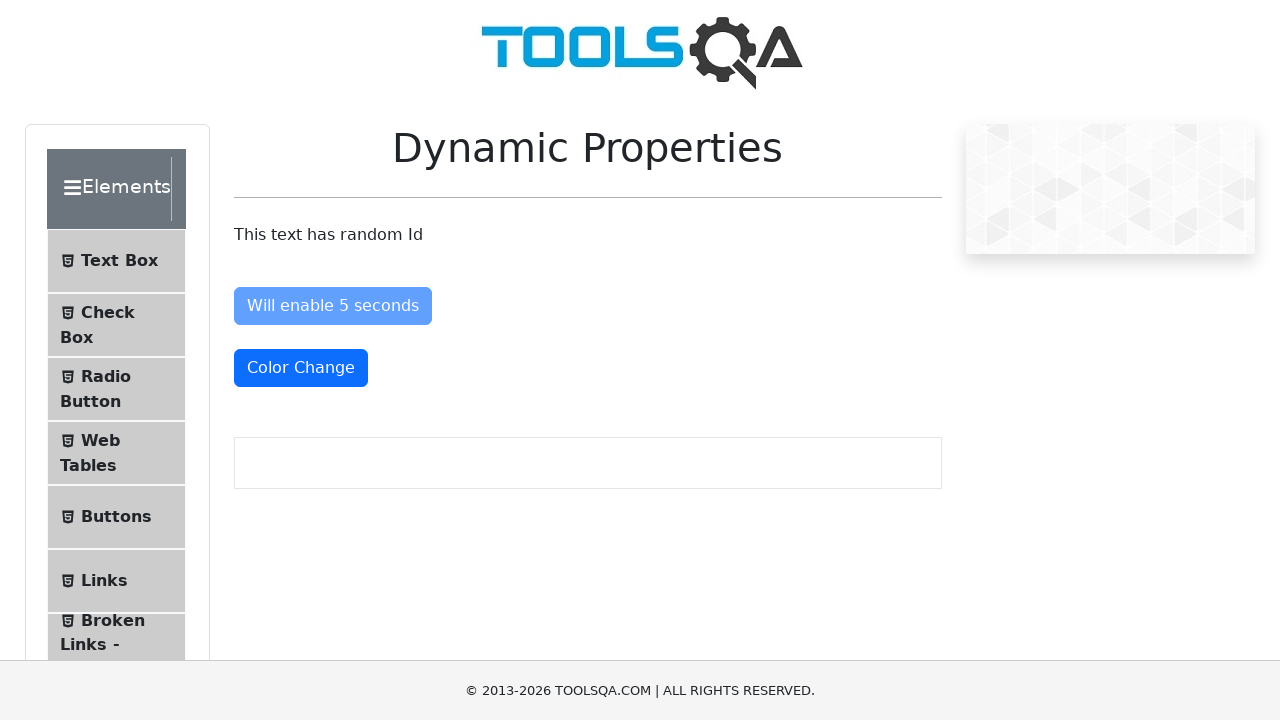

Navigated to DemoQA dynamic properties page
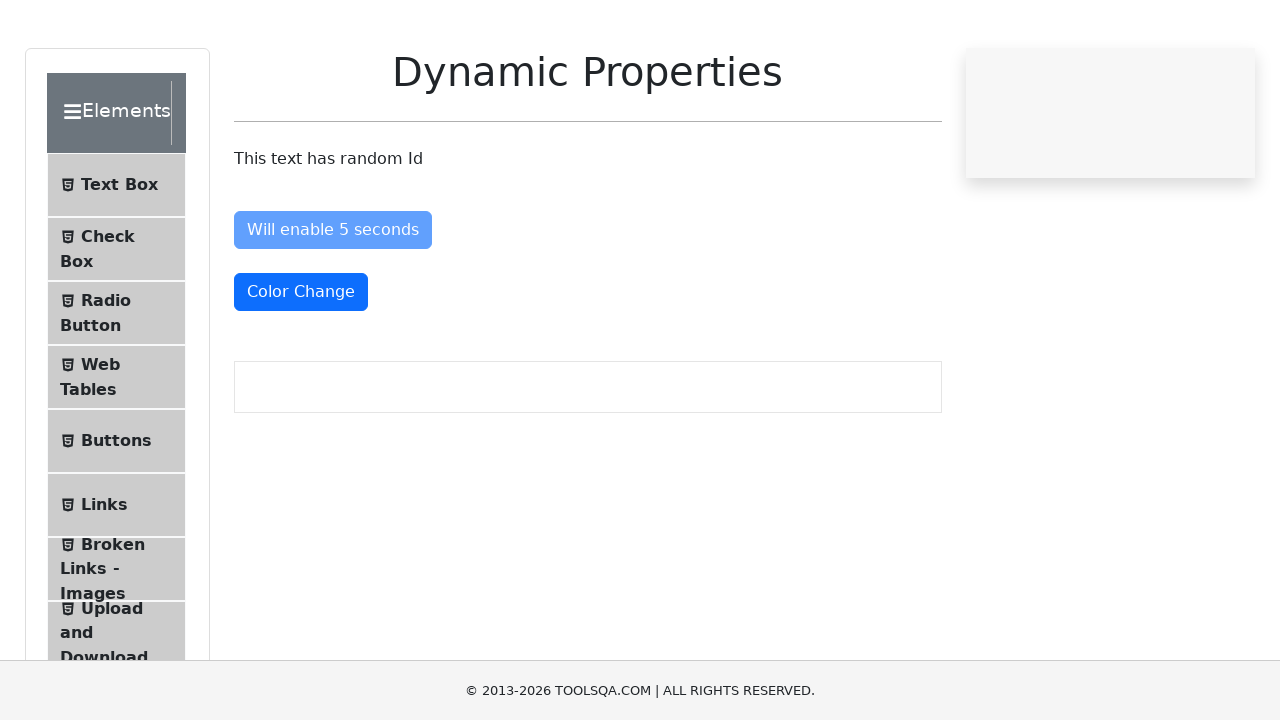

Button not immediately visible, waiting 5 seconds before retry on button#visibleAfter
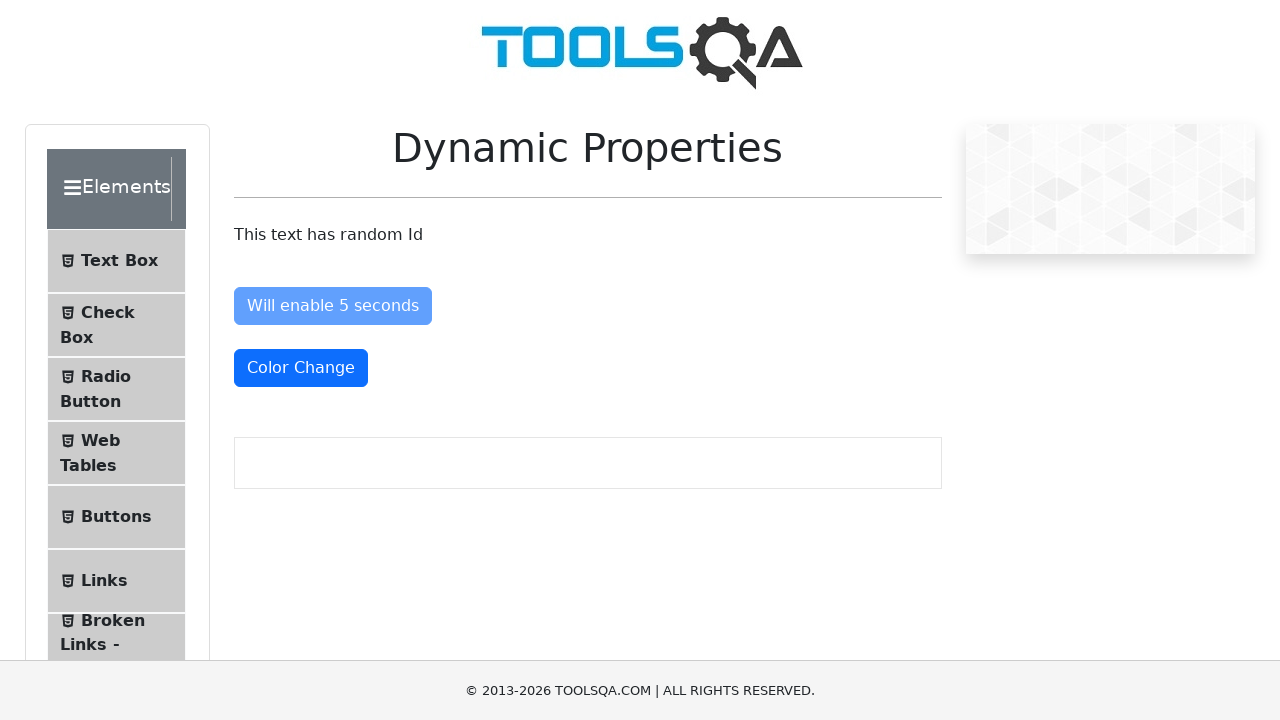

Completed initial wait period
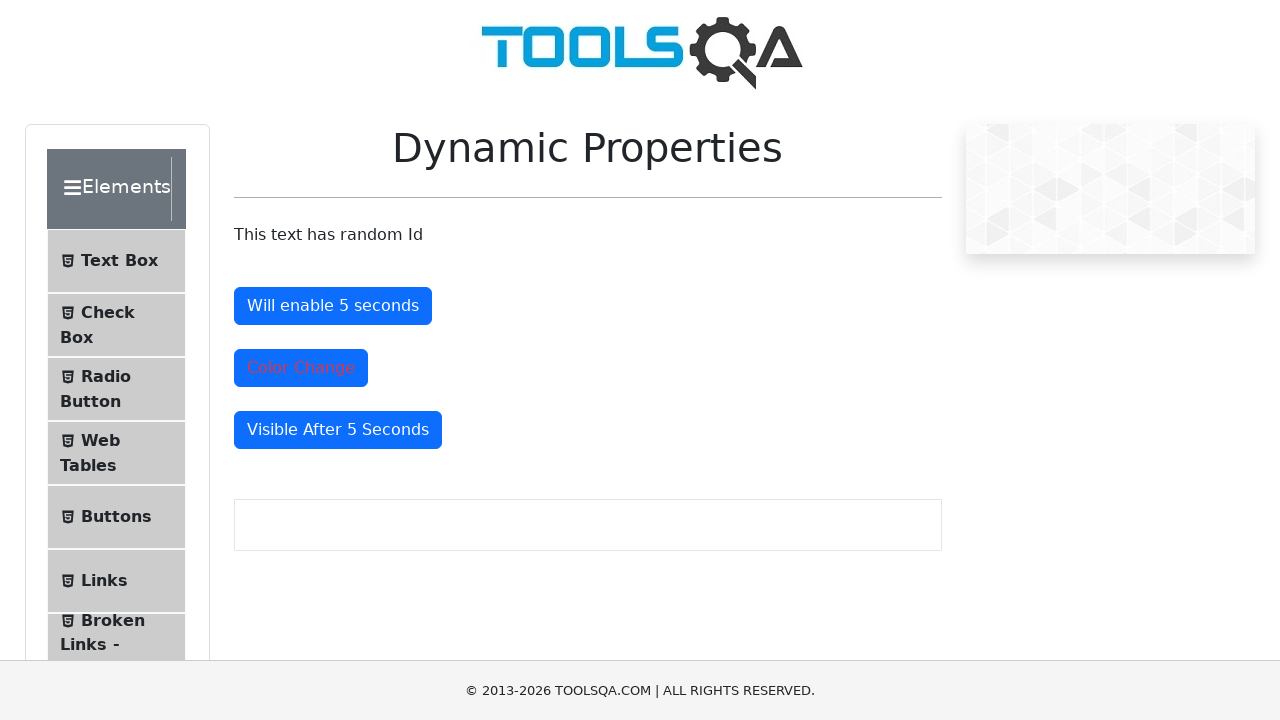

Reloaded the page
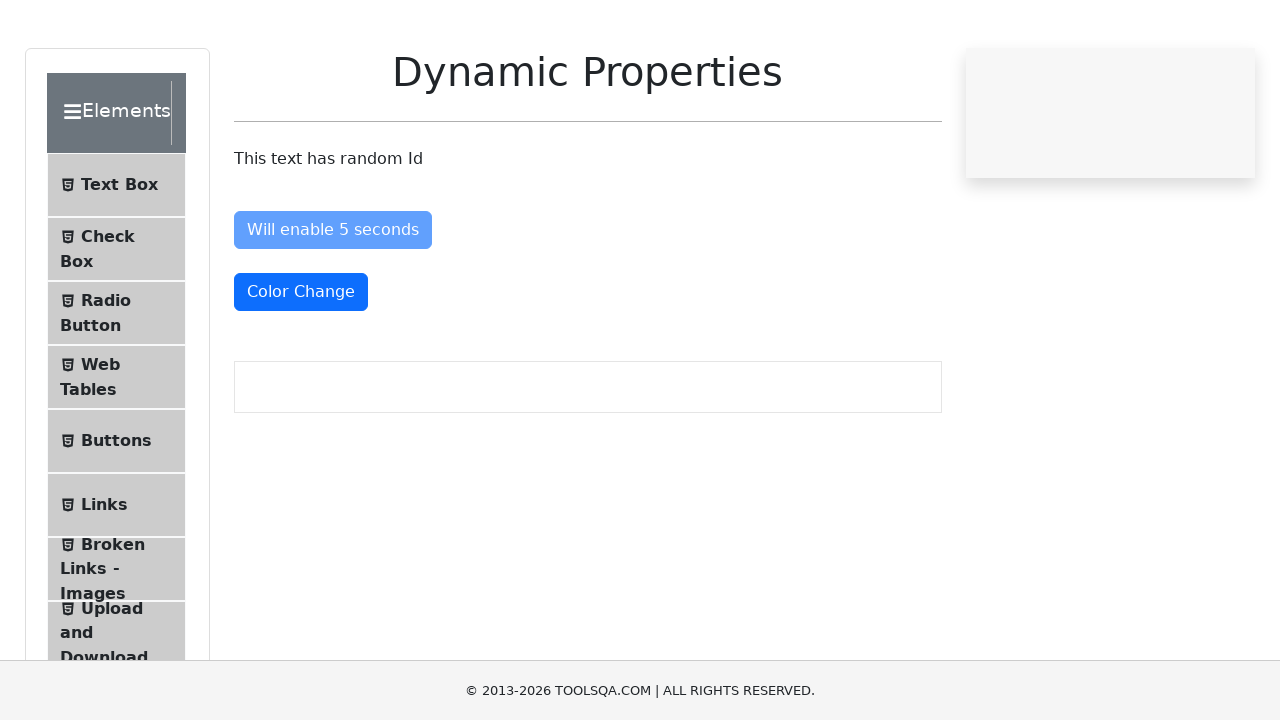

Completed wait period after page reload
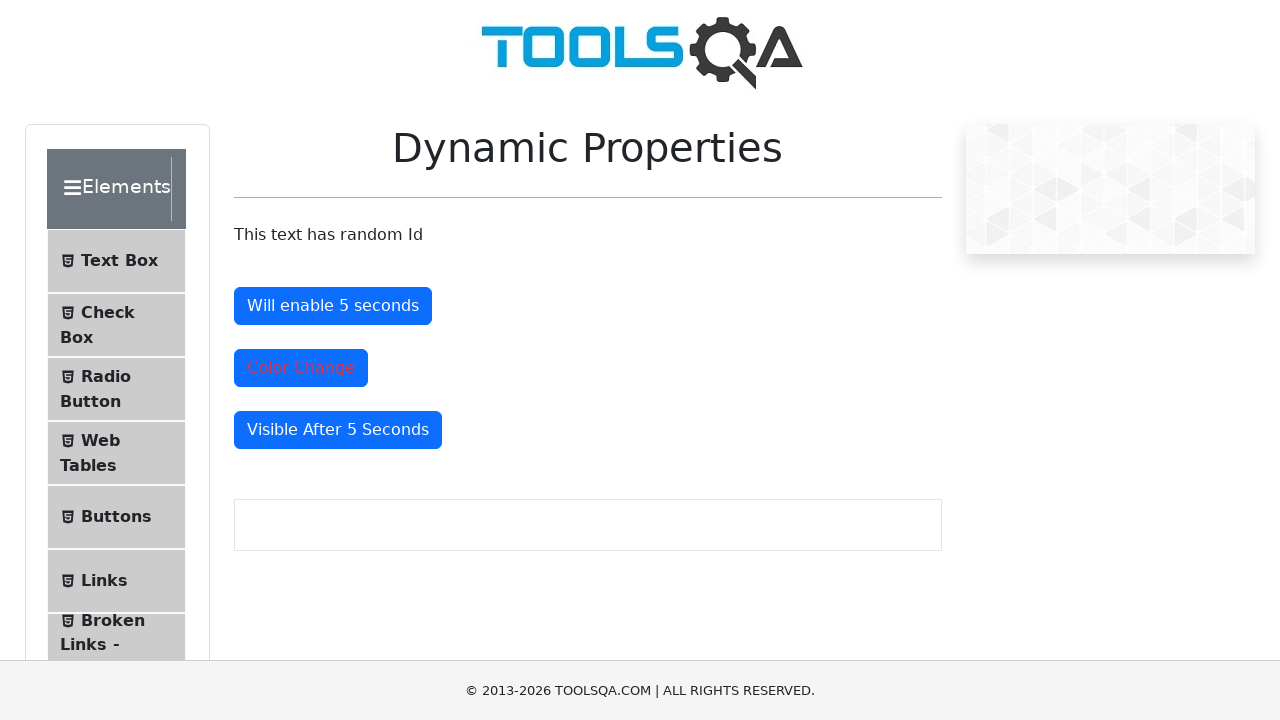

Clicked the dynamically appearing button after retry logic at (338, 430) on button#visibleAfter
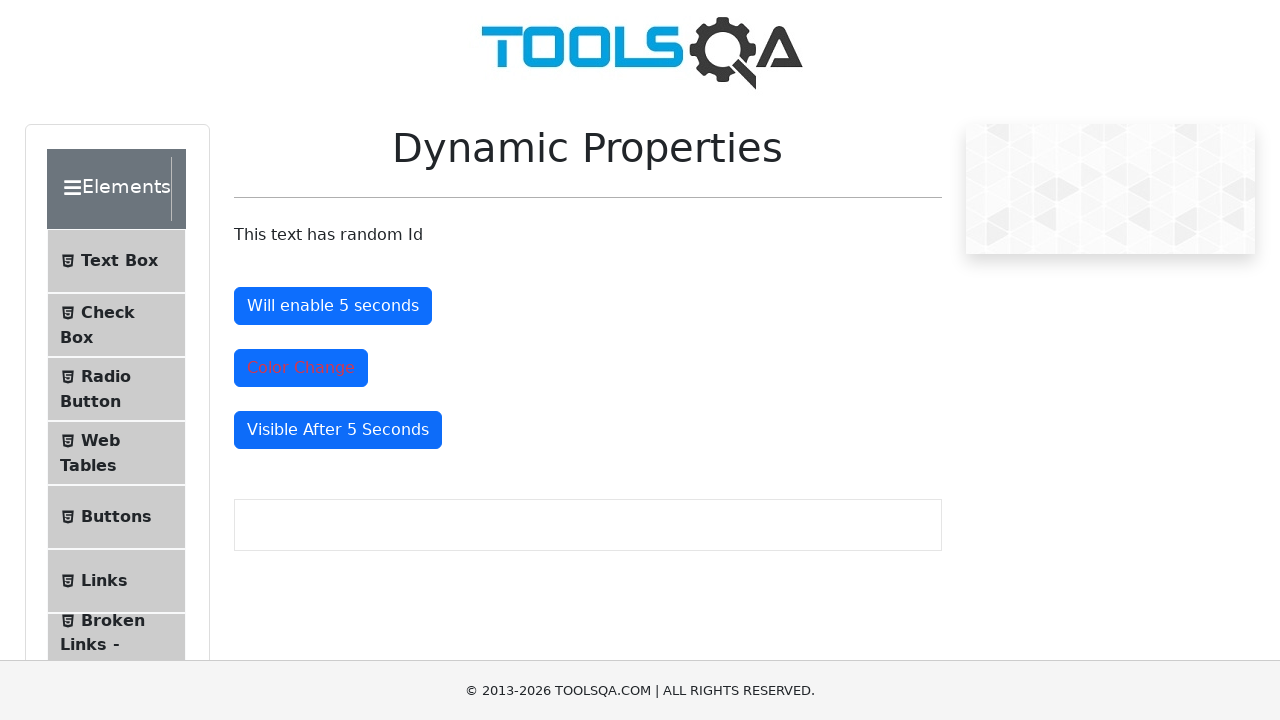

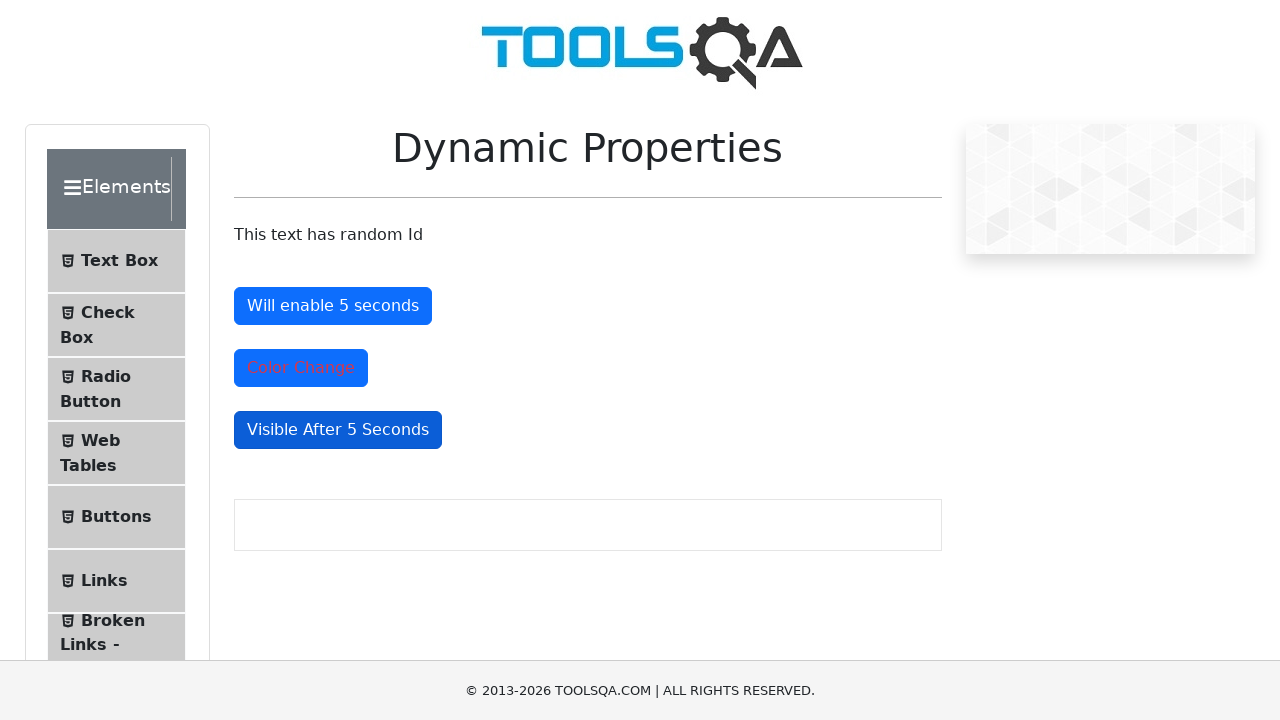